Tests drag and drop functionality on jQuery UI demo page by dragging an element and dropping it onto a target area within an iframe

Starting URL: http://jqueryui.com/droppable/

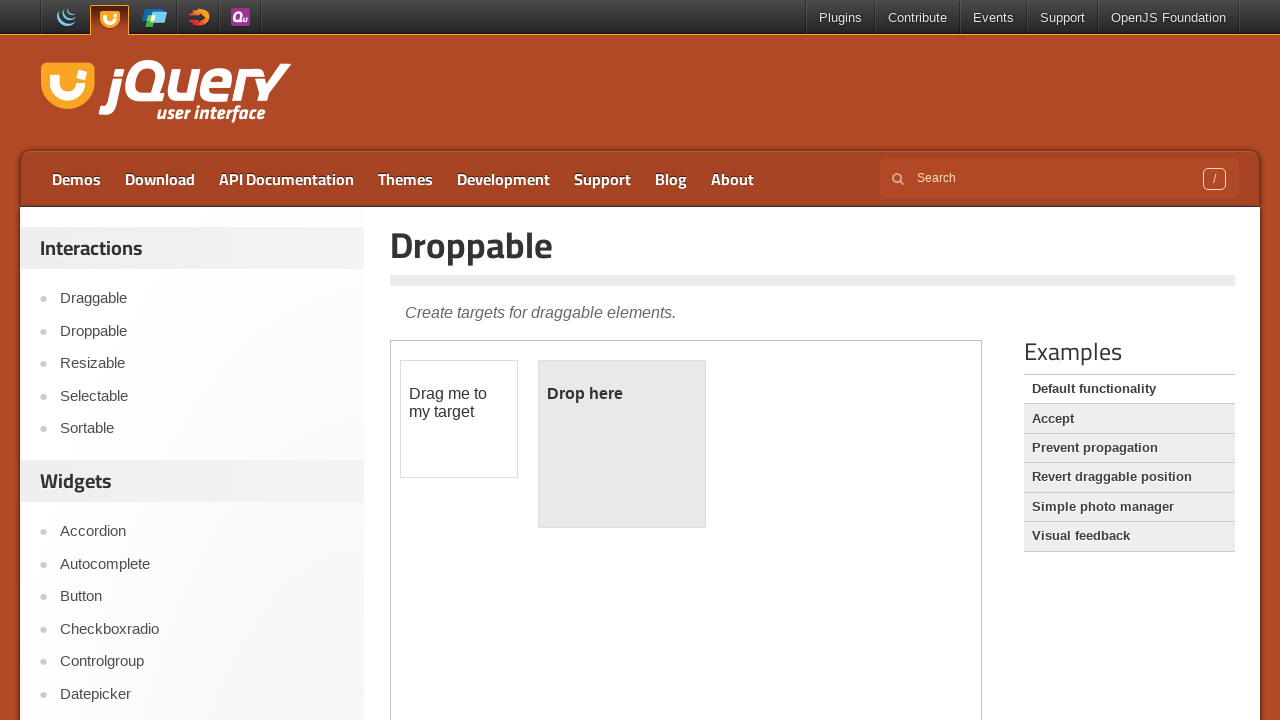

Located the demo iframe containing drag and drop elements
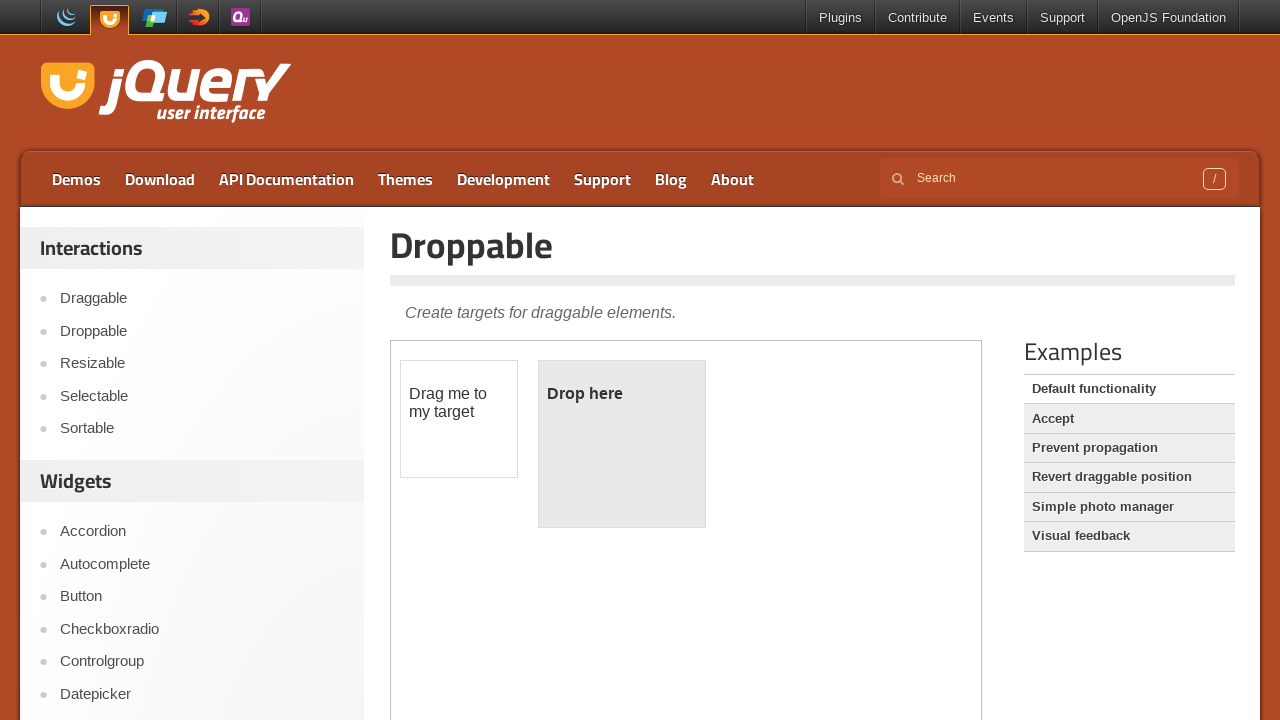

Located the draggable element
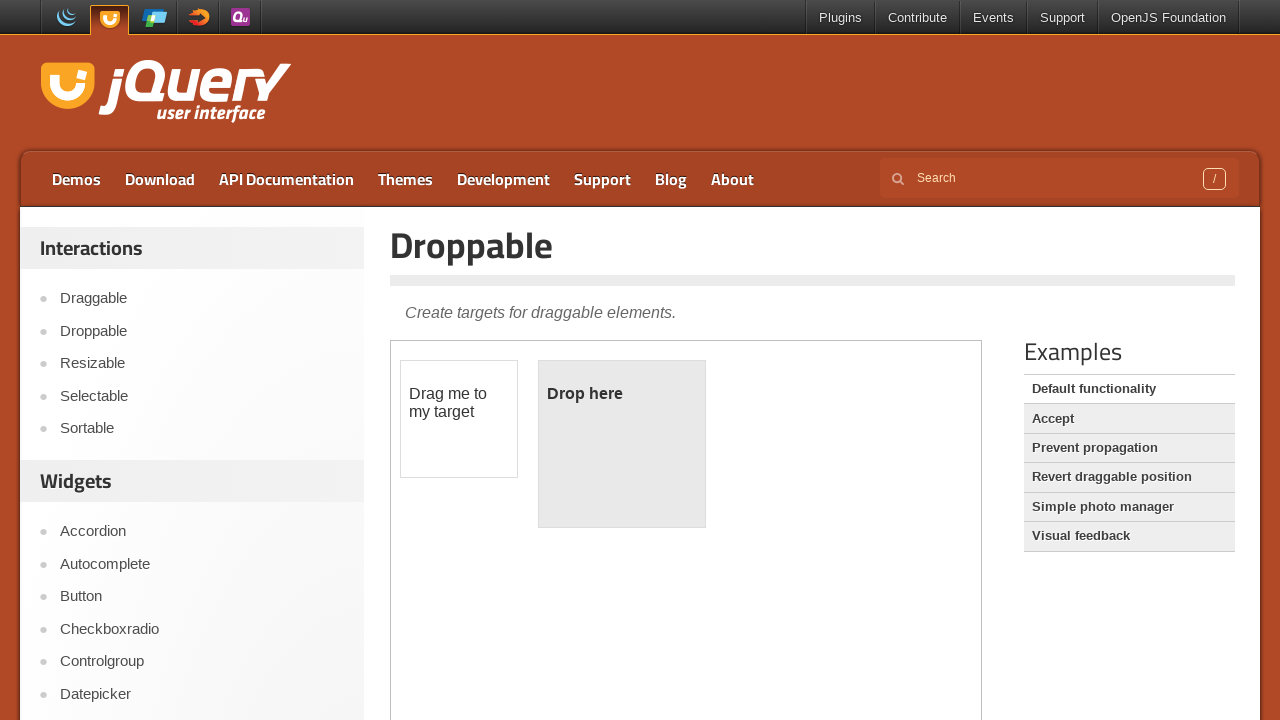

Located the droppable target element
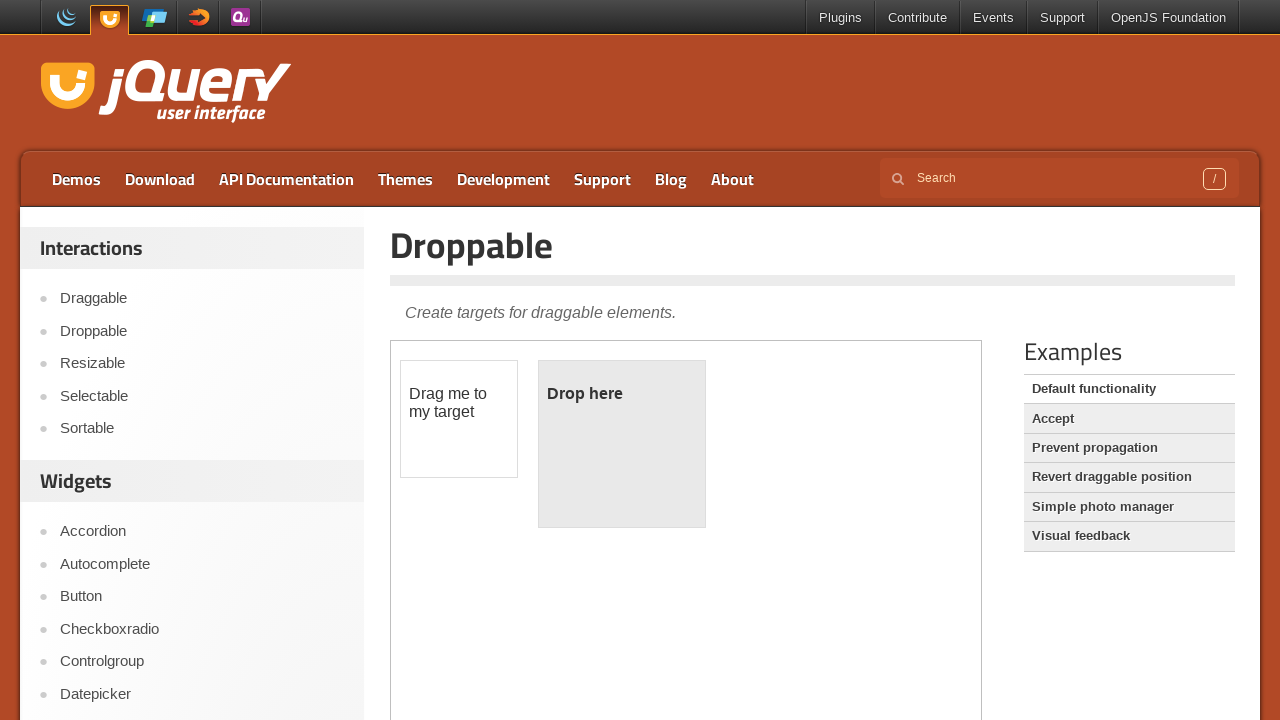

Successfully dragged and dropped the element onto the target area at (622, 444)
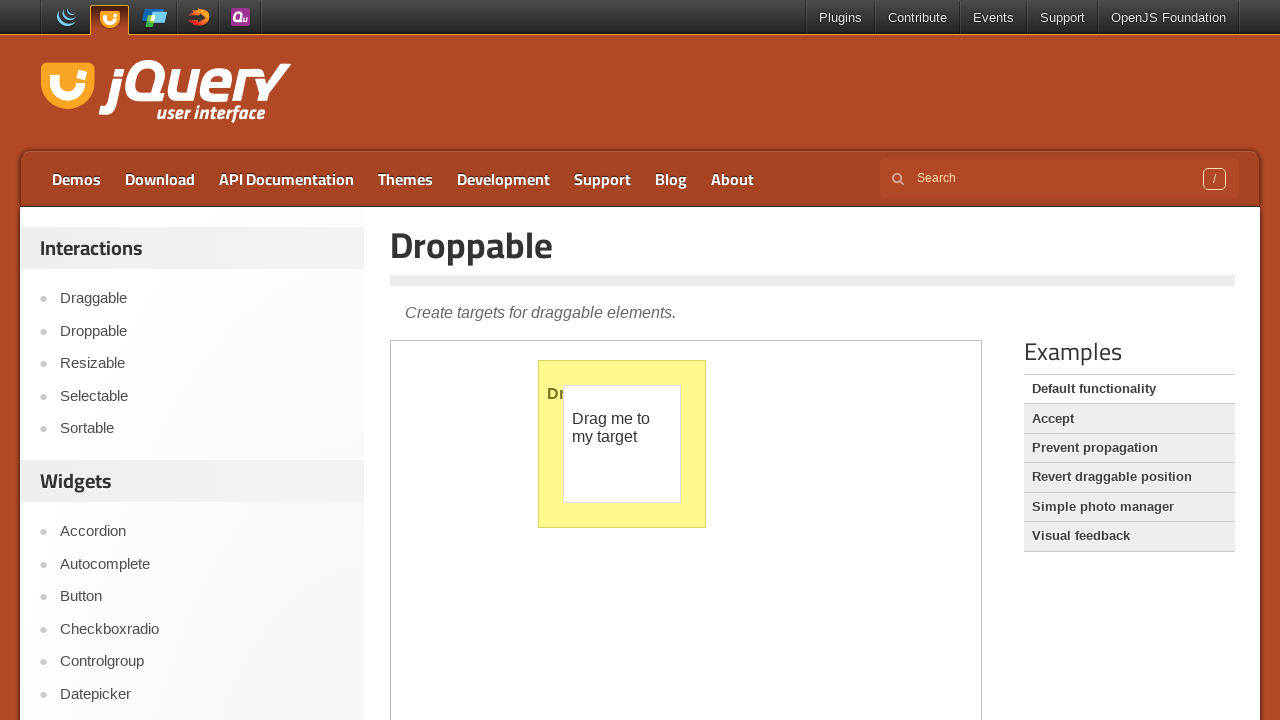

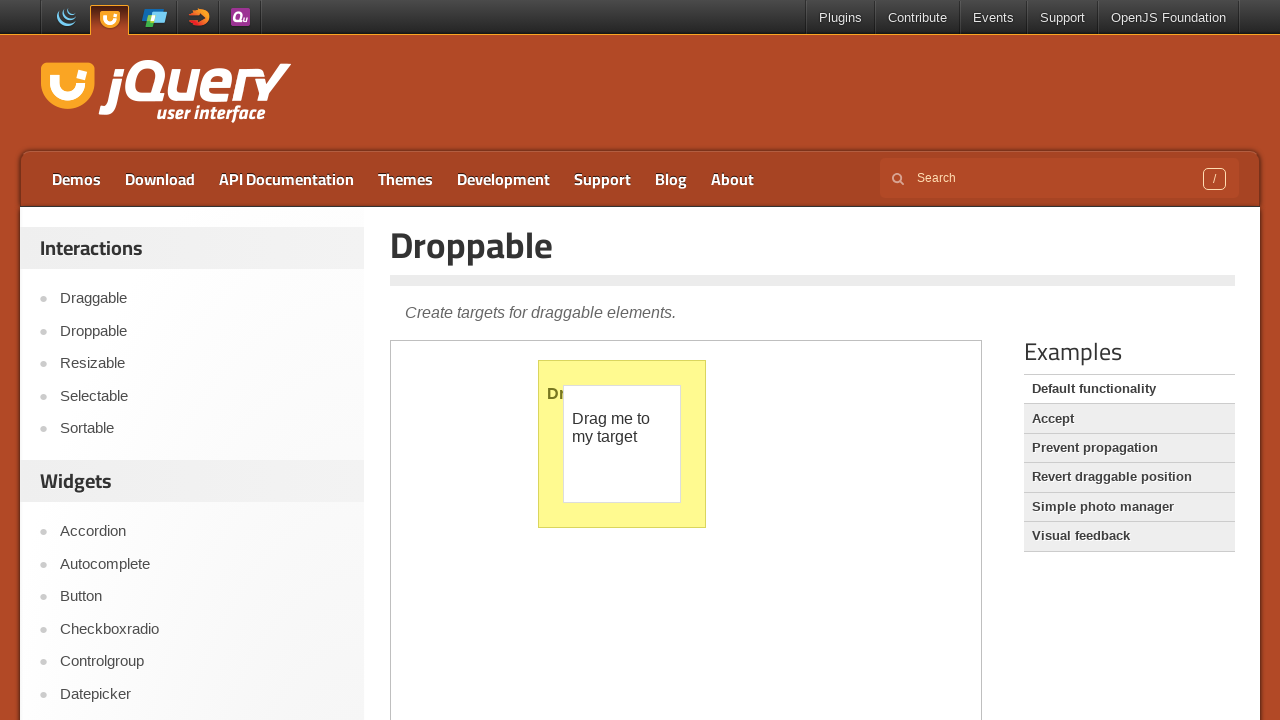